Tests that todo data persists after page reload

Starting URL: https://demo.playwright.dev/todomvc

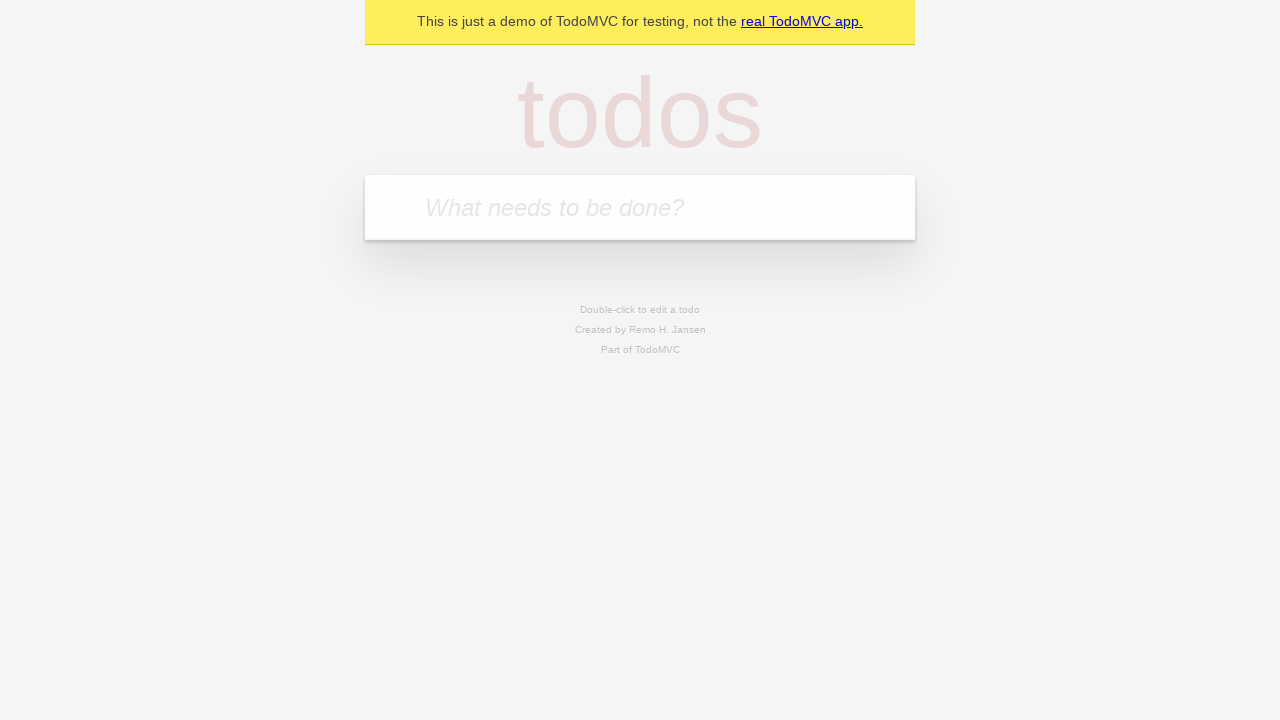

Filled todo input with 'buy some cheese' on internal:attr=[placeholder="What needs to be done?"i]
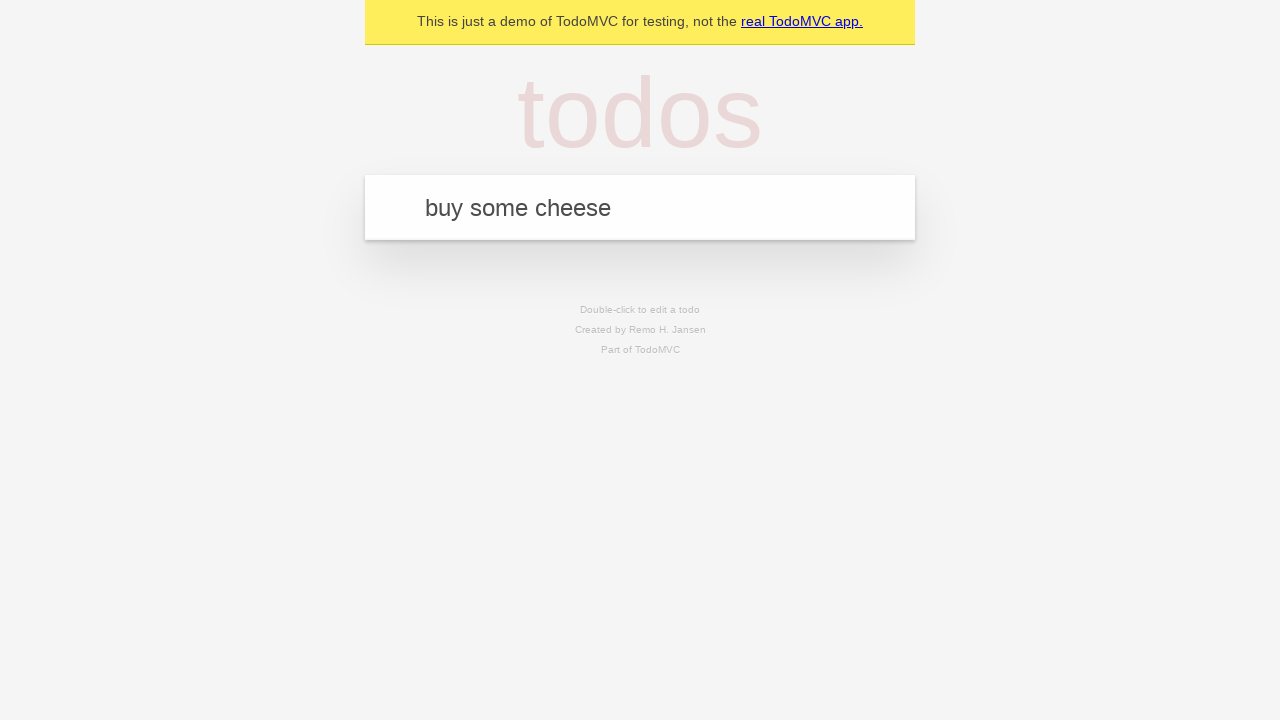

Pressed Enter to create first todo on internal:attr=[placeholder="What needs to be done?"i]
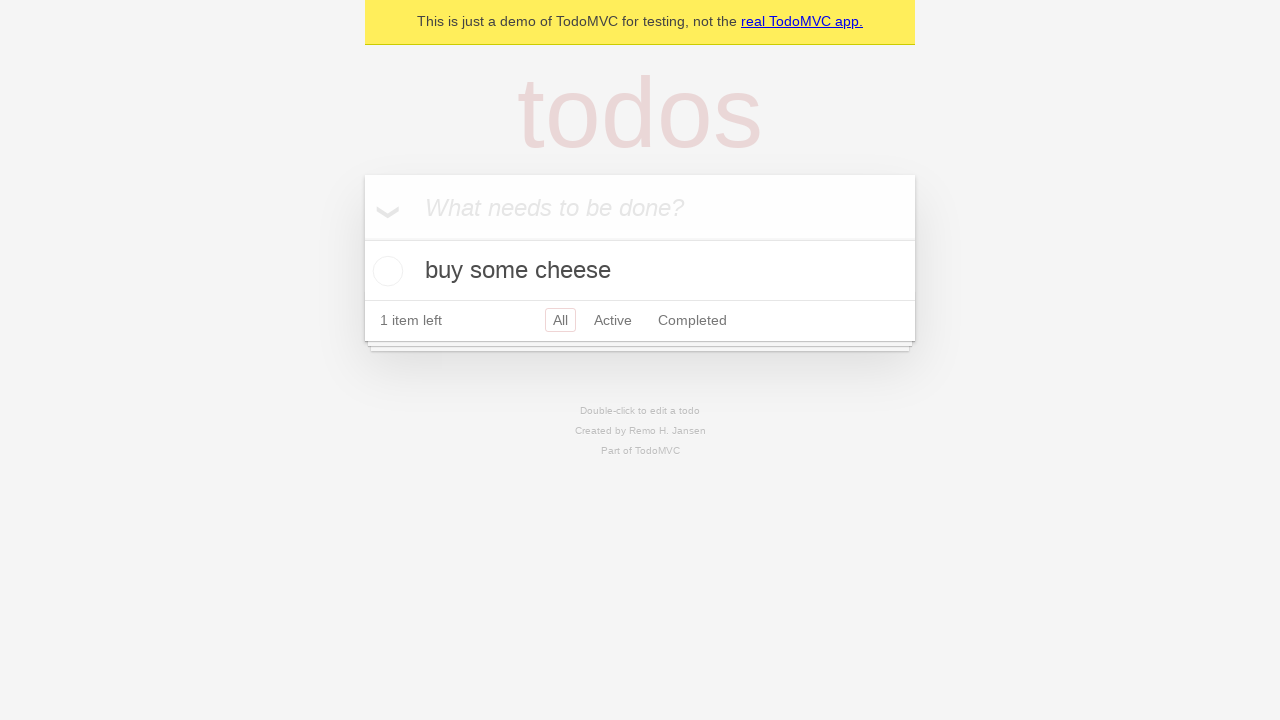

Filled todo input with 'feed the cat' on internal:attr=[placeholder="What needs to be done?"i]
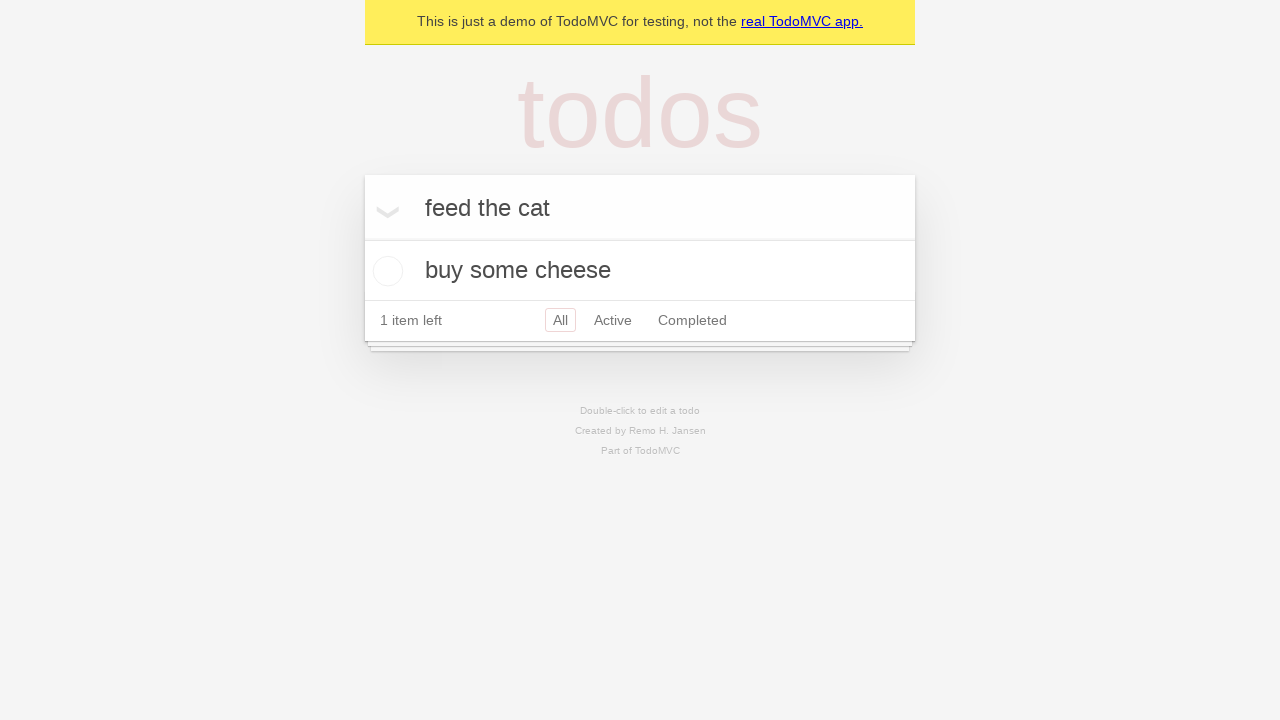

Pressed Enter to create second todo on internal:attr=[placeholder="What needs to be done?"i]
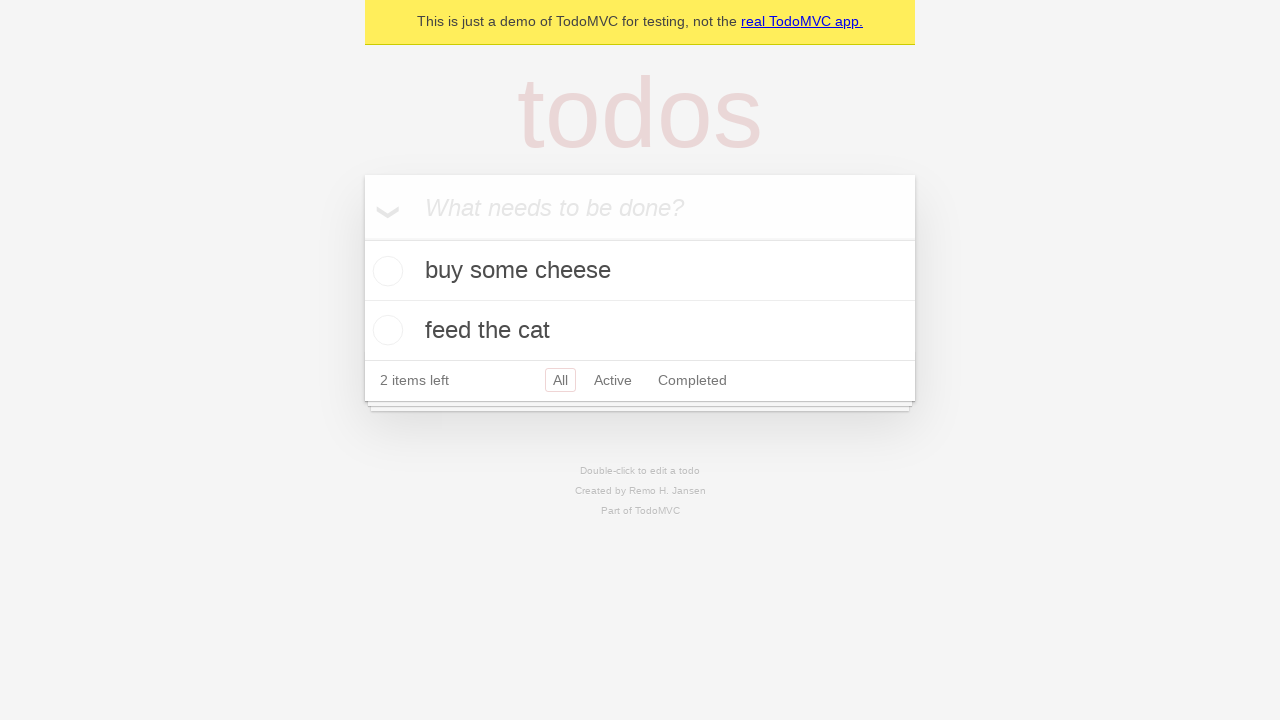

Located all todo items on the page
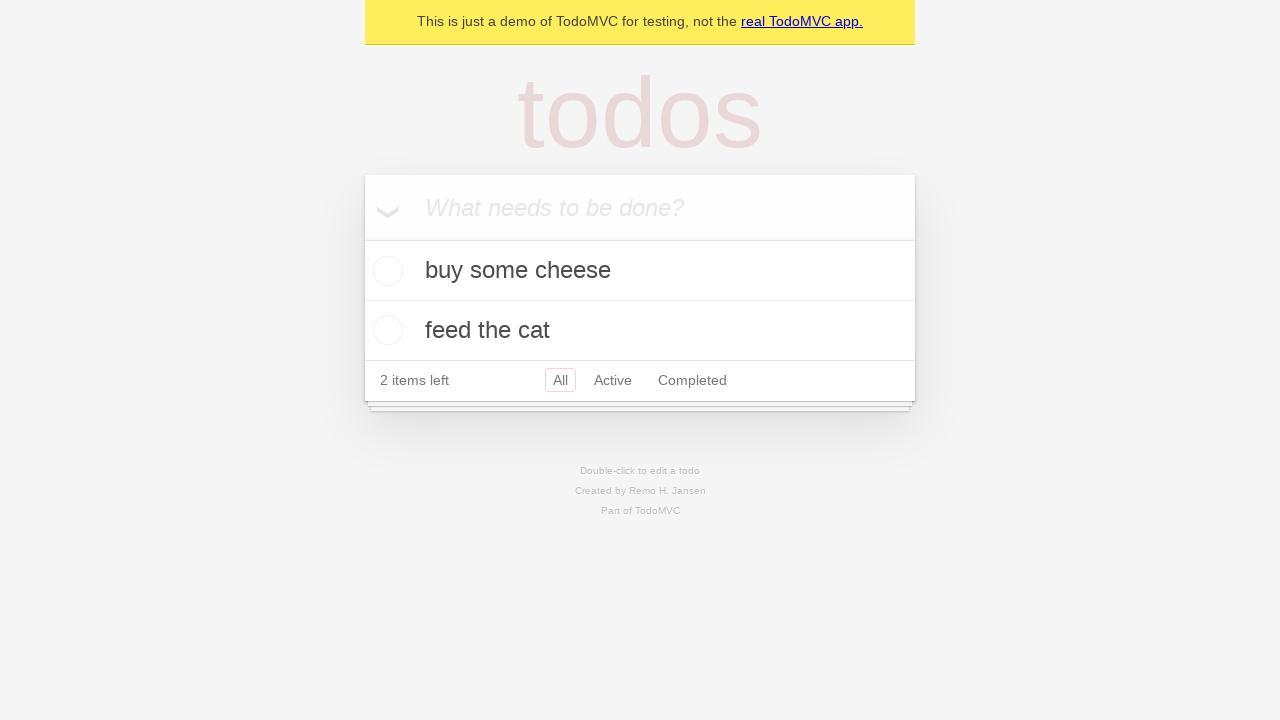

Located checkbox for first todo
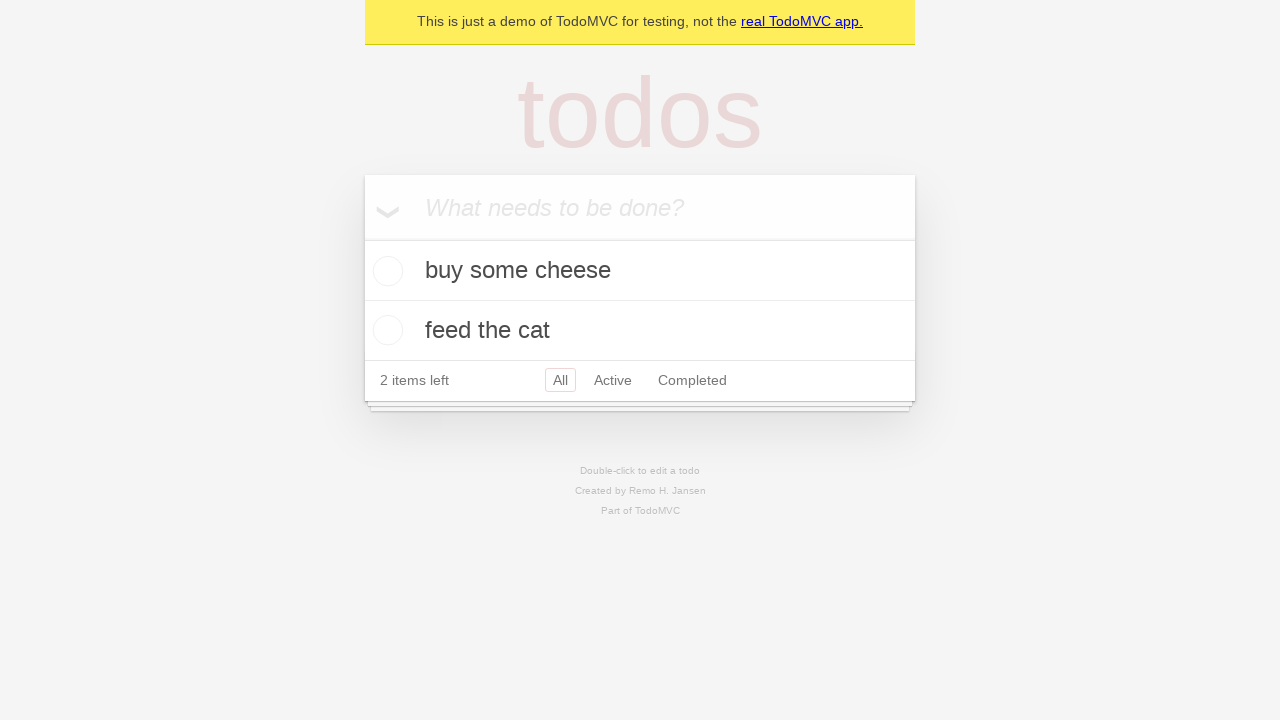

Checked the first todo item at (385, 271) on internal:testid=[data-testid="todo-item"s] >> nth=0 >> internal:role=checkbox
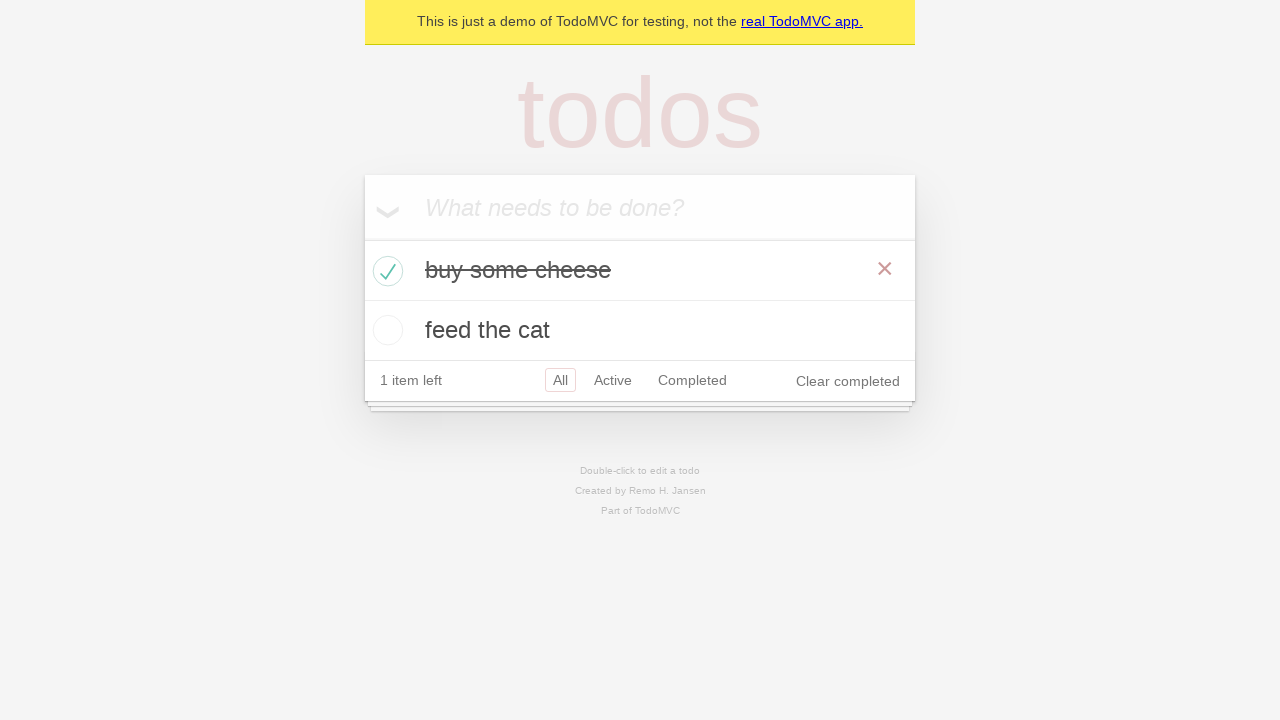

Reloaded the page to test data persistence
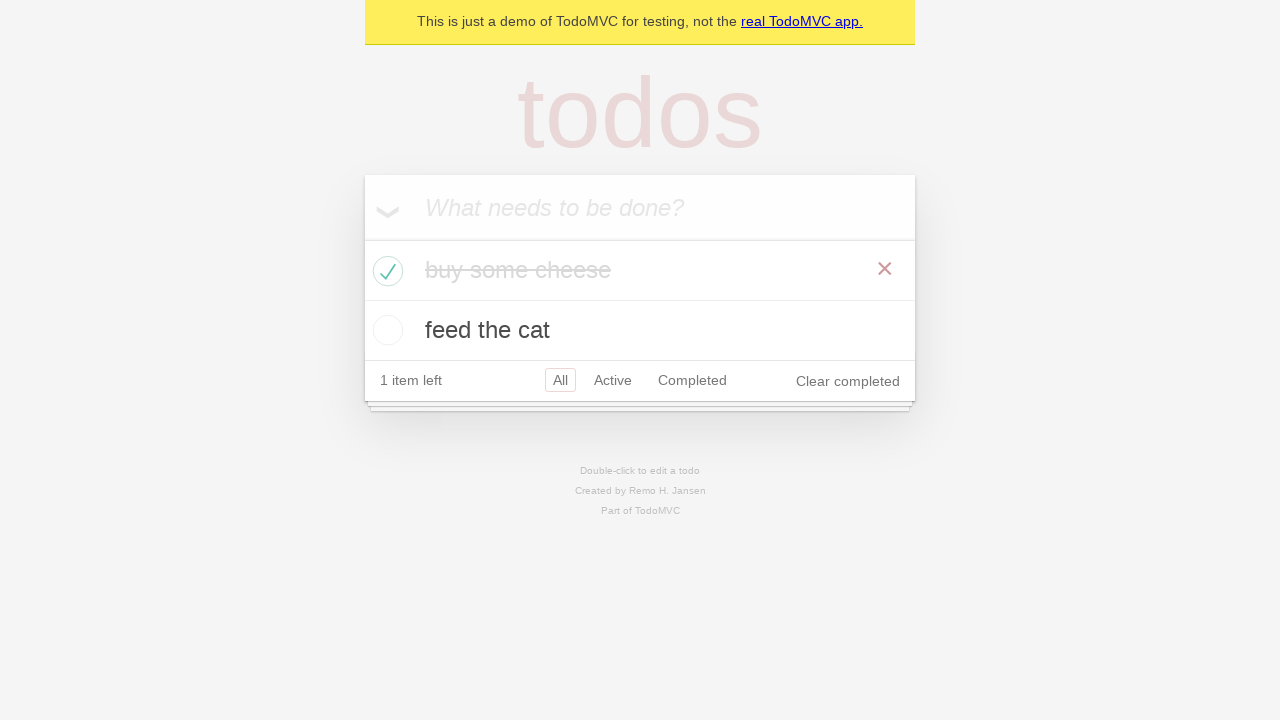

Verified todo items persisted and loaded after page reload
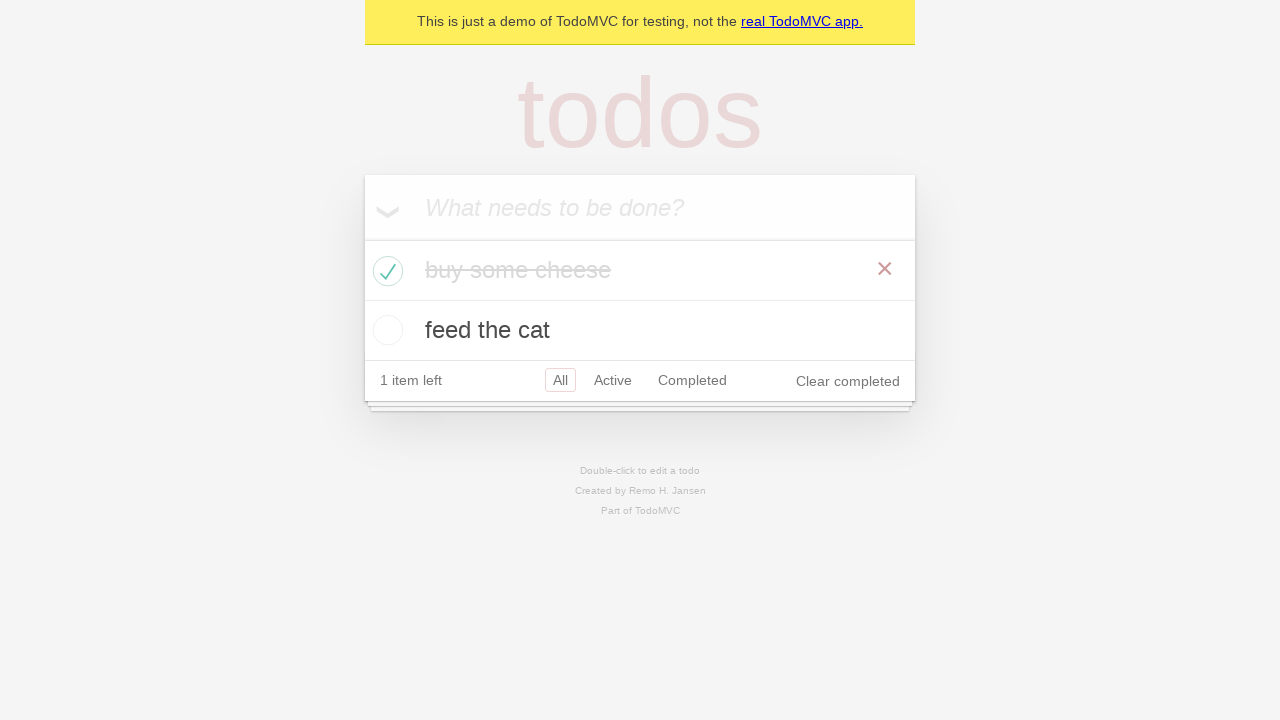

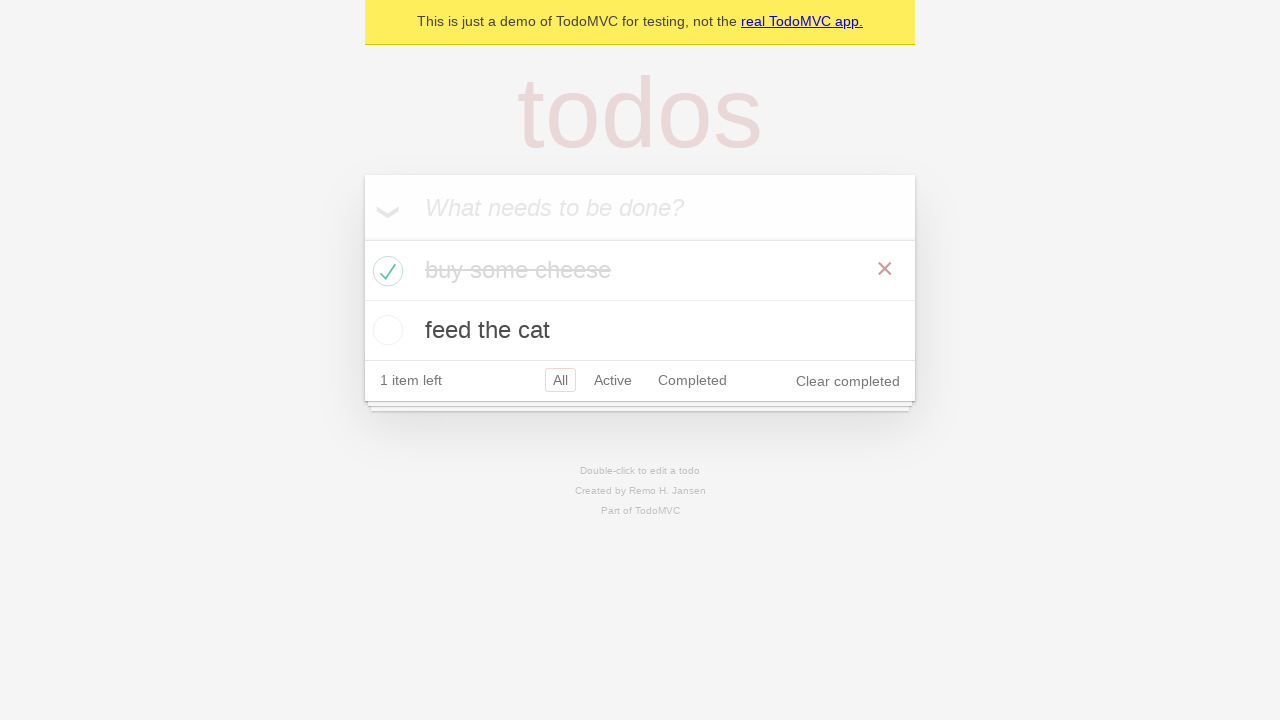